Tests file download functionality by navigating to a download page and clicking on a download link to trigger a file download.

Starting URL: https://the-internet.herokuapp.com/download

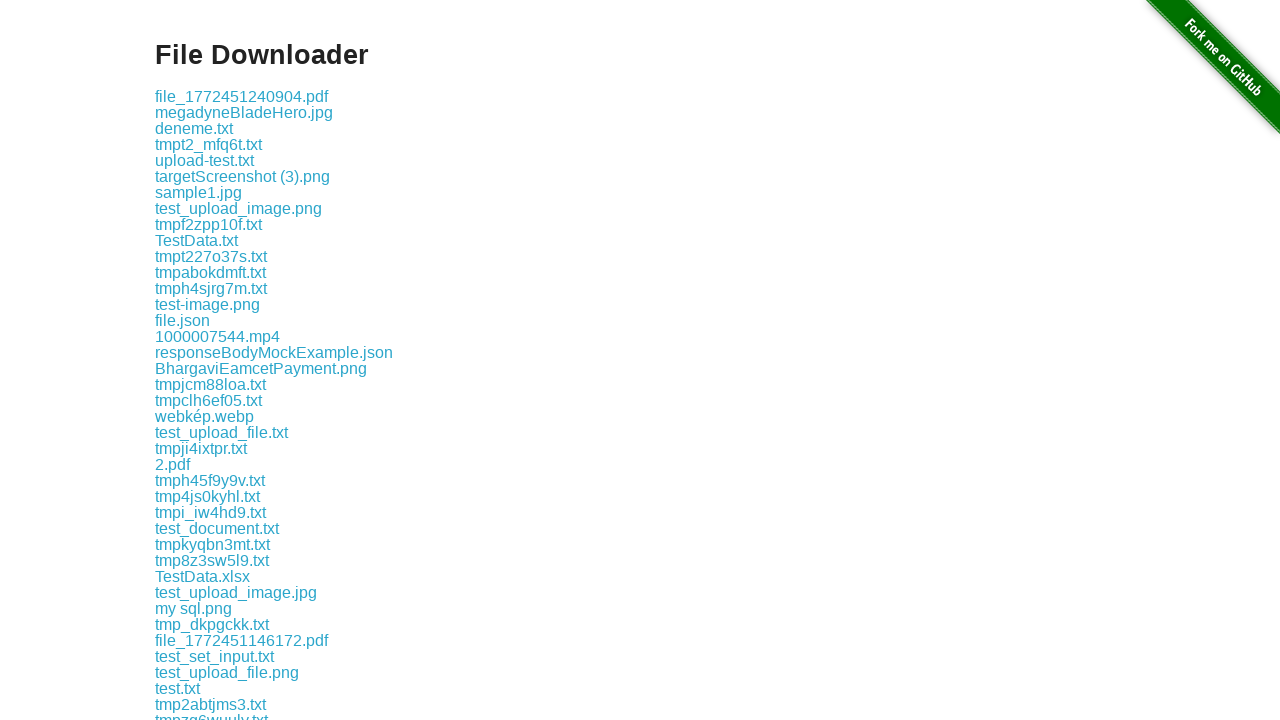

Clicked the first download link on the page at (242, 96) on .example a >> nth=0
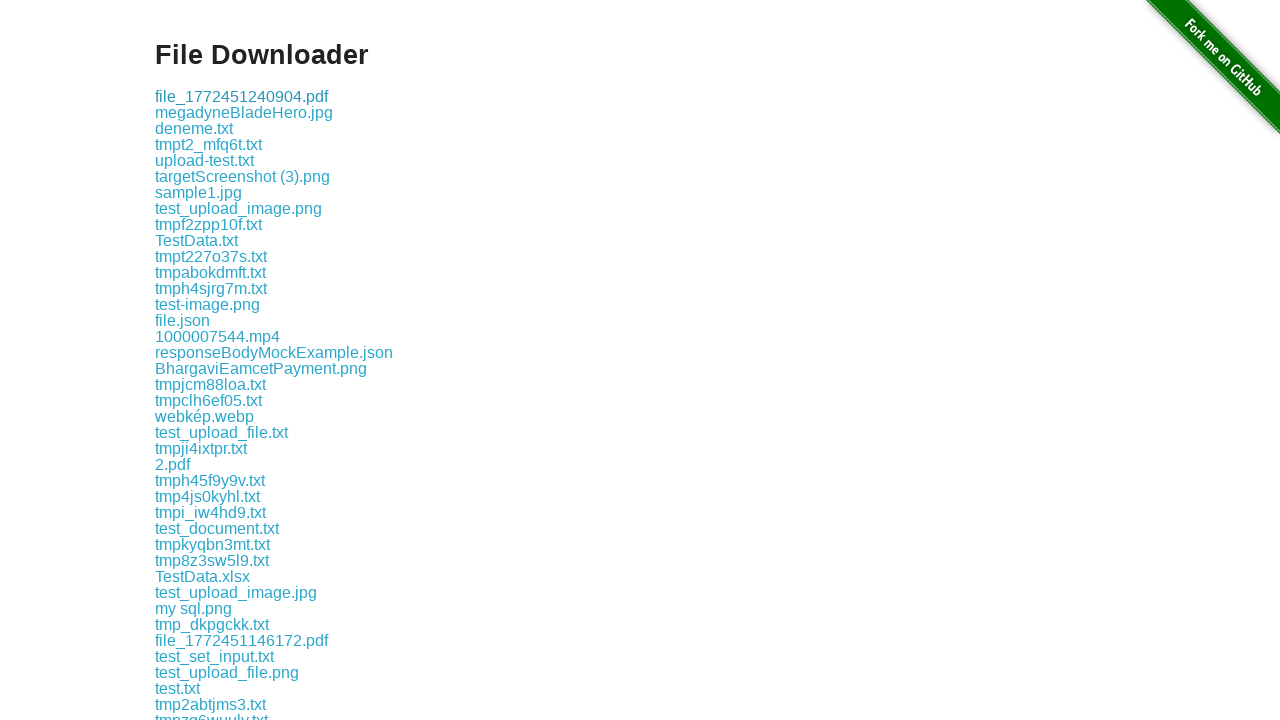

Waited 2 seconds for download to initiate
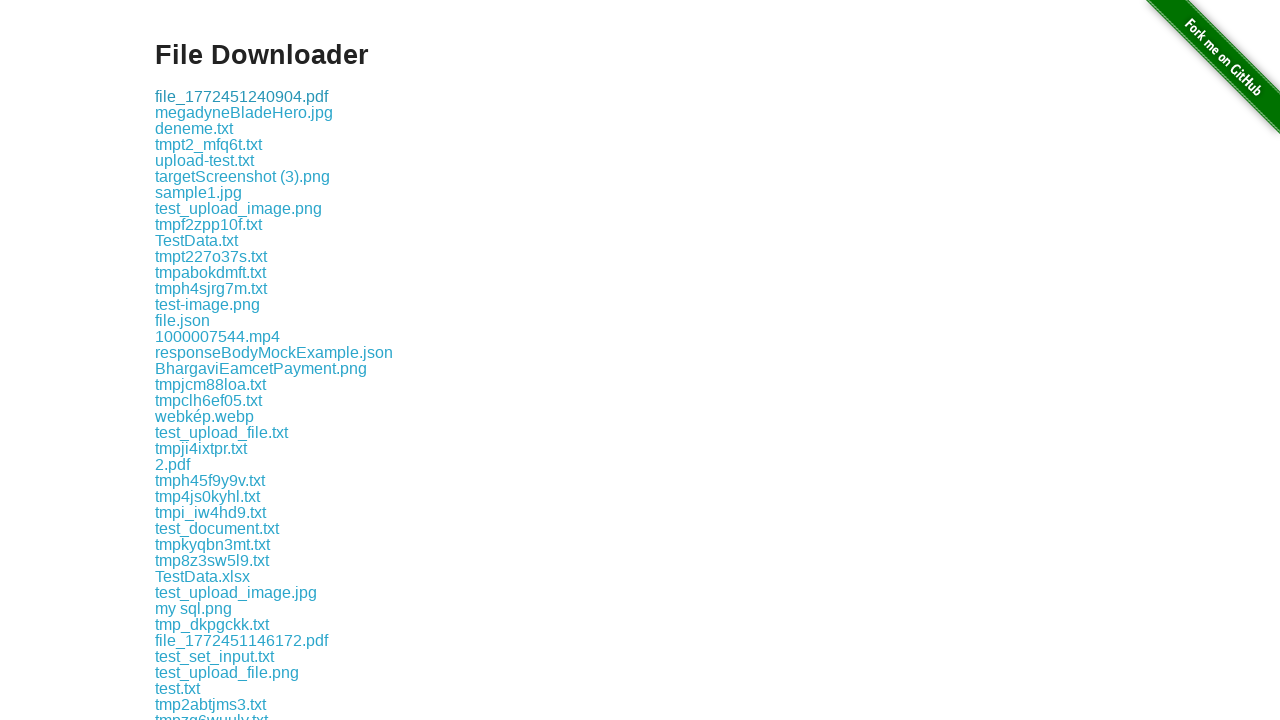

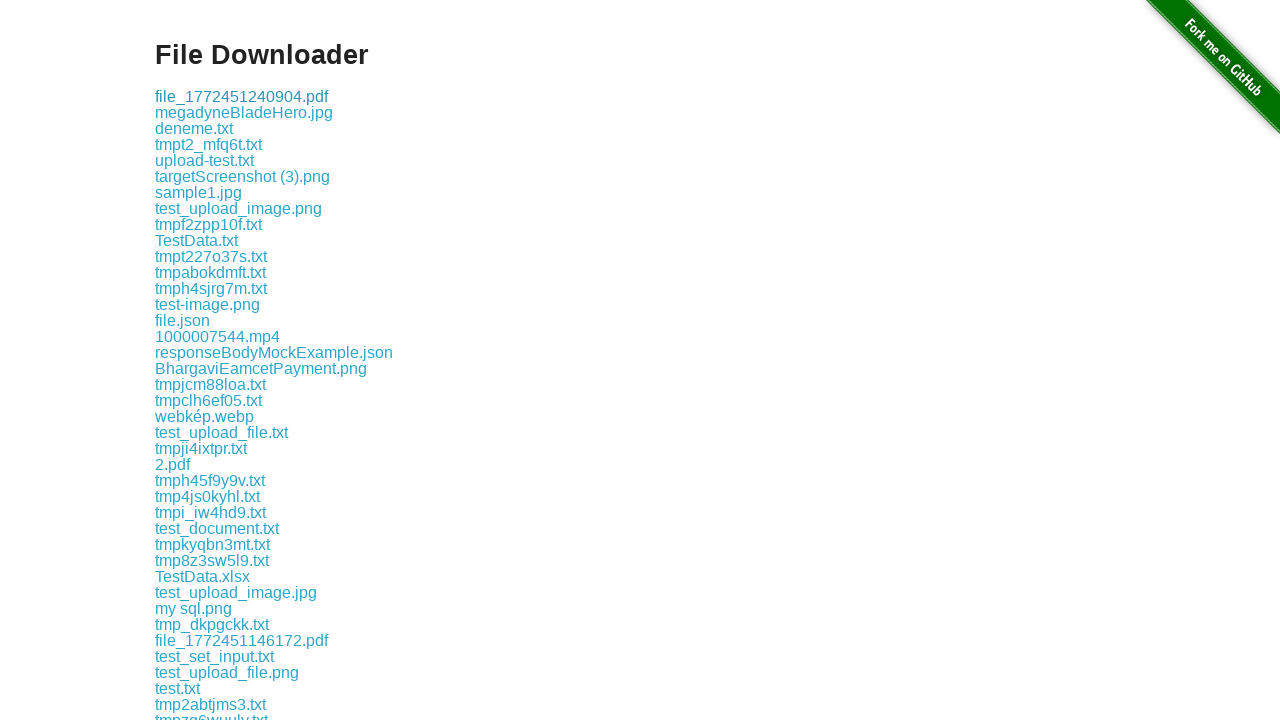